Visits a page and uses JavaScript execution to inject jQuery and jQuery Growl library, then displays various notification messages (standard, error, notice, warning) on the page.

Starting URL: http://the-internet.herokuapp.com/

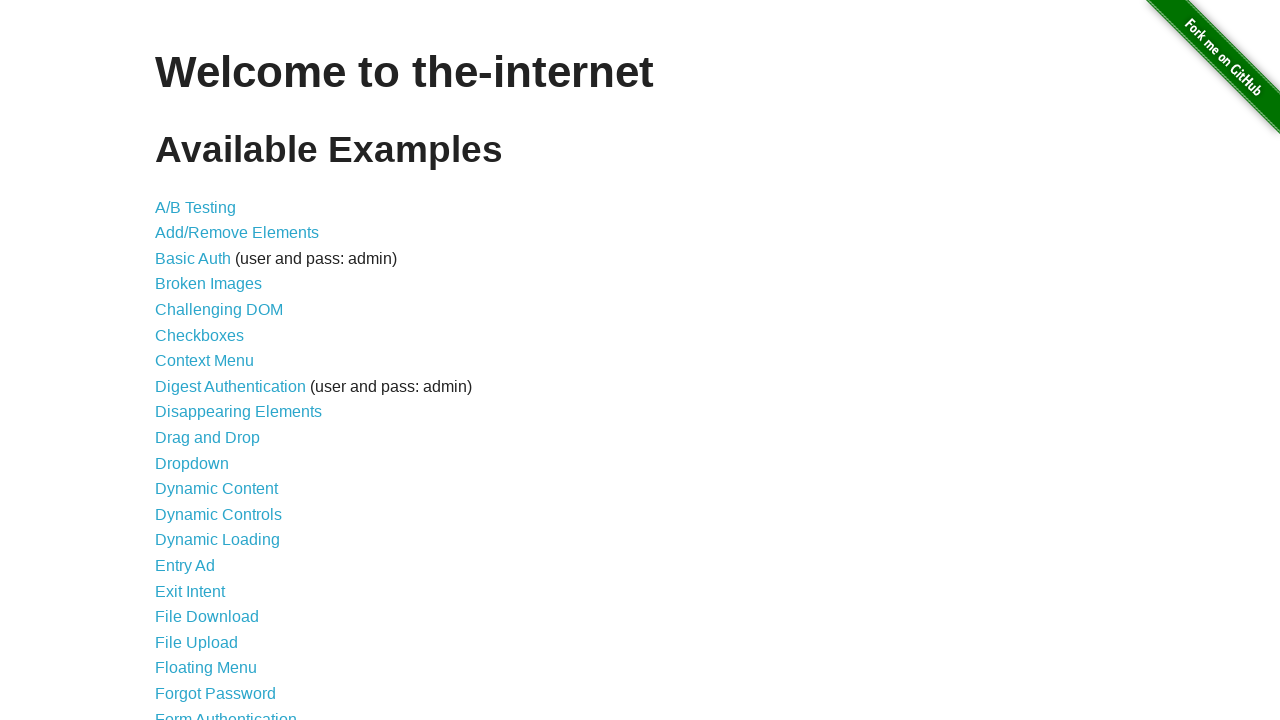

Navigated to the-internet.herokuapp.com
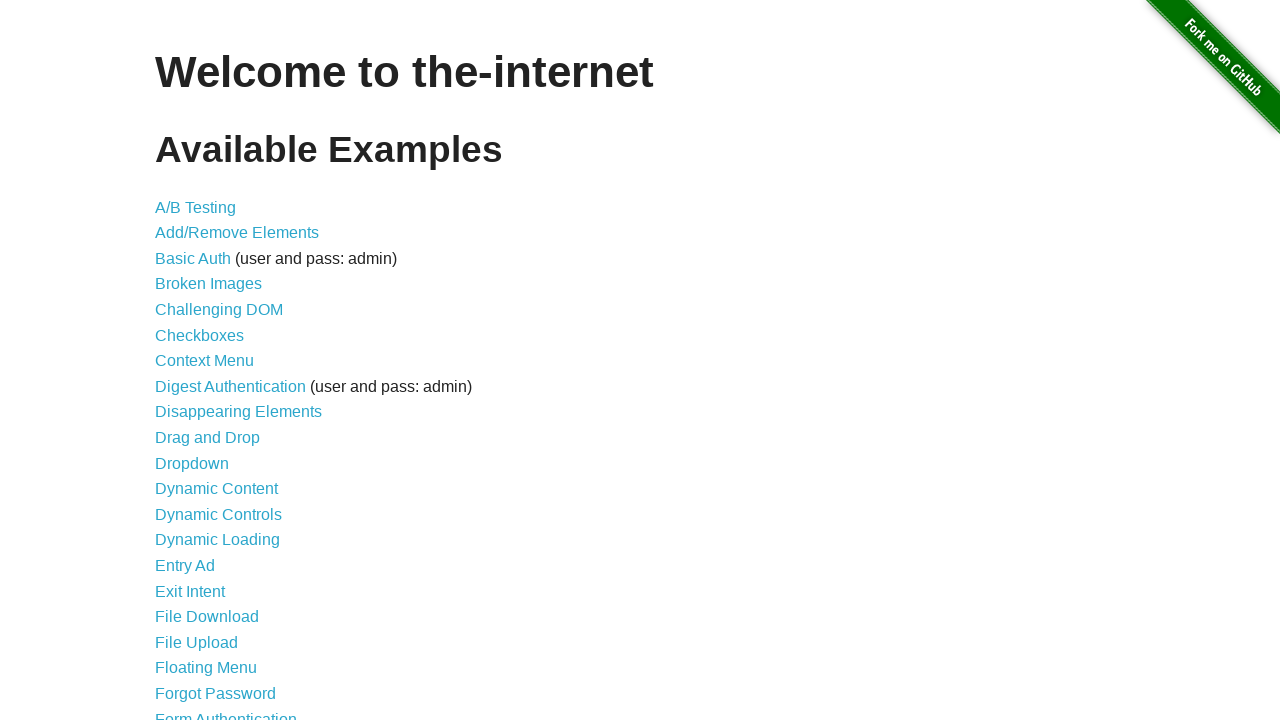

Injected jQuery library into the page
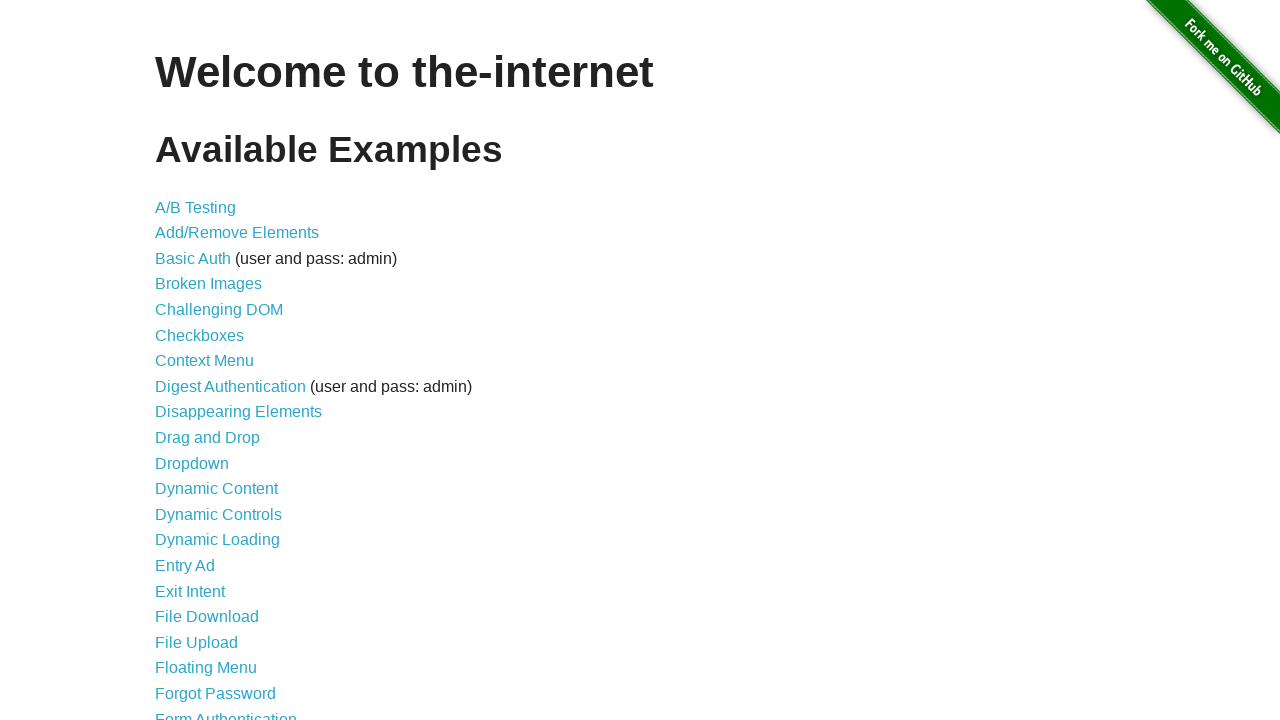

jQuery library loaded and ready
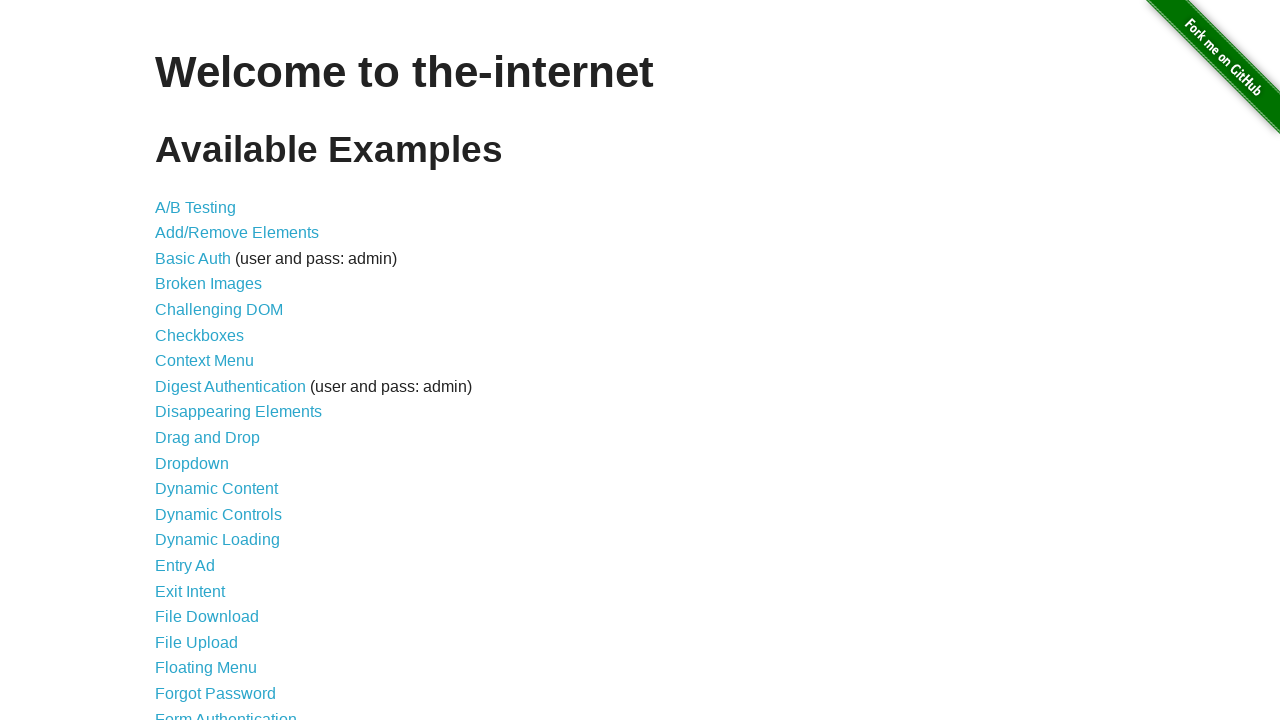

Injected jQuery Growl library script
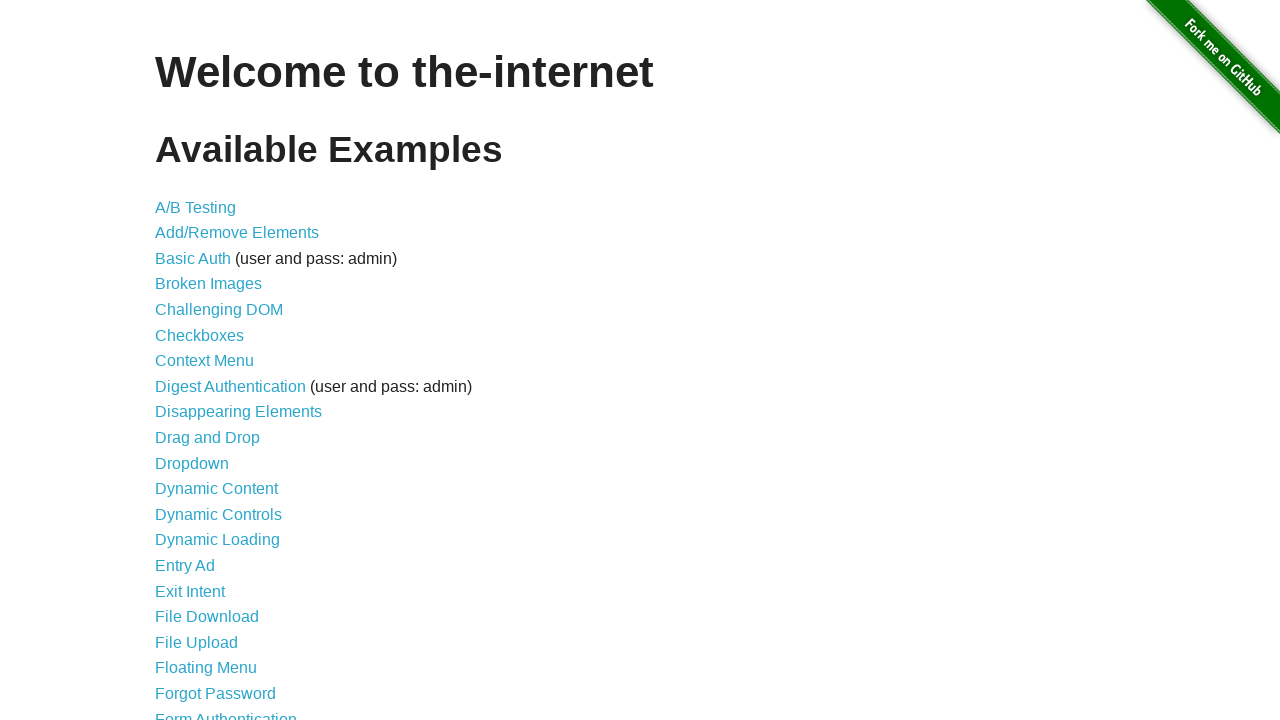

Injected jQuery Growl CSS stylesheet
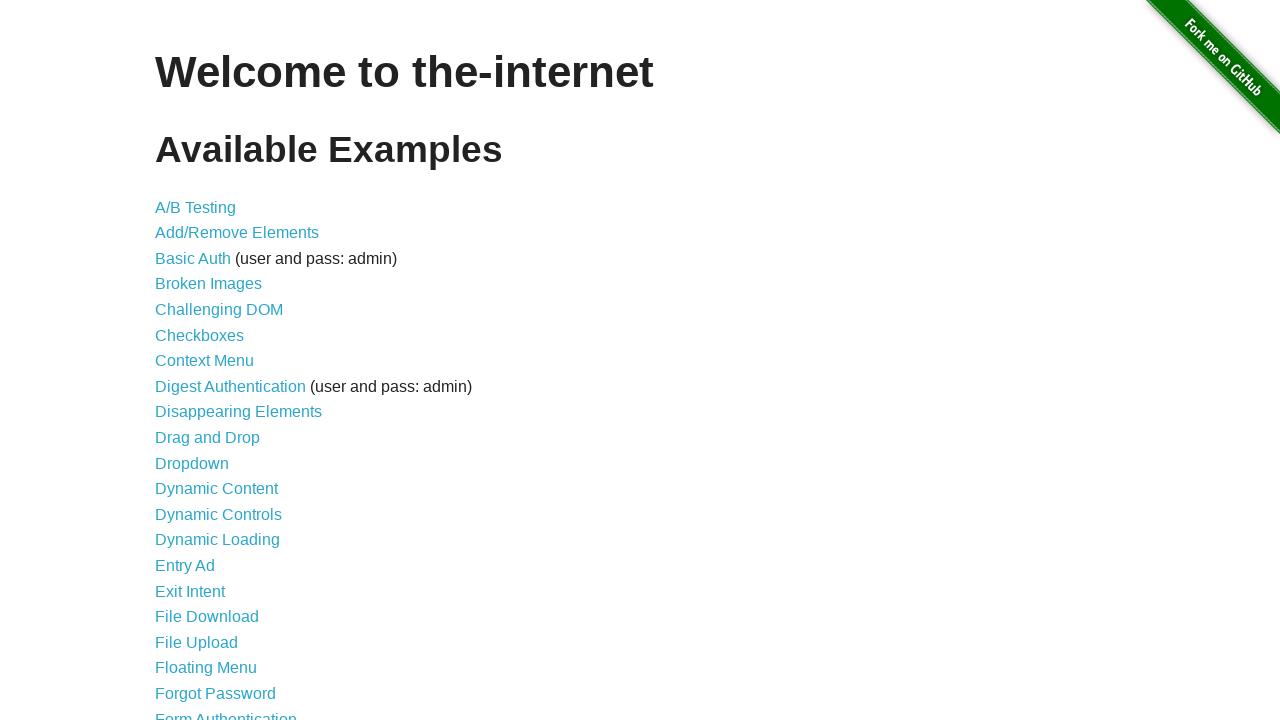

jQuery Growl library loaded and ready
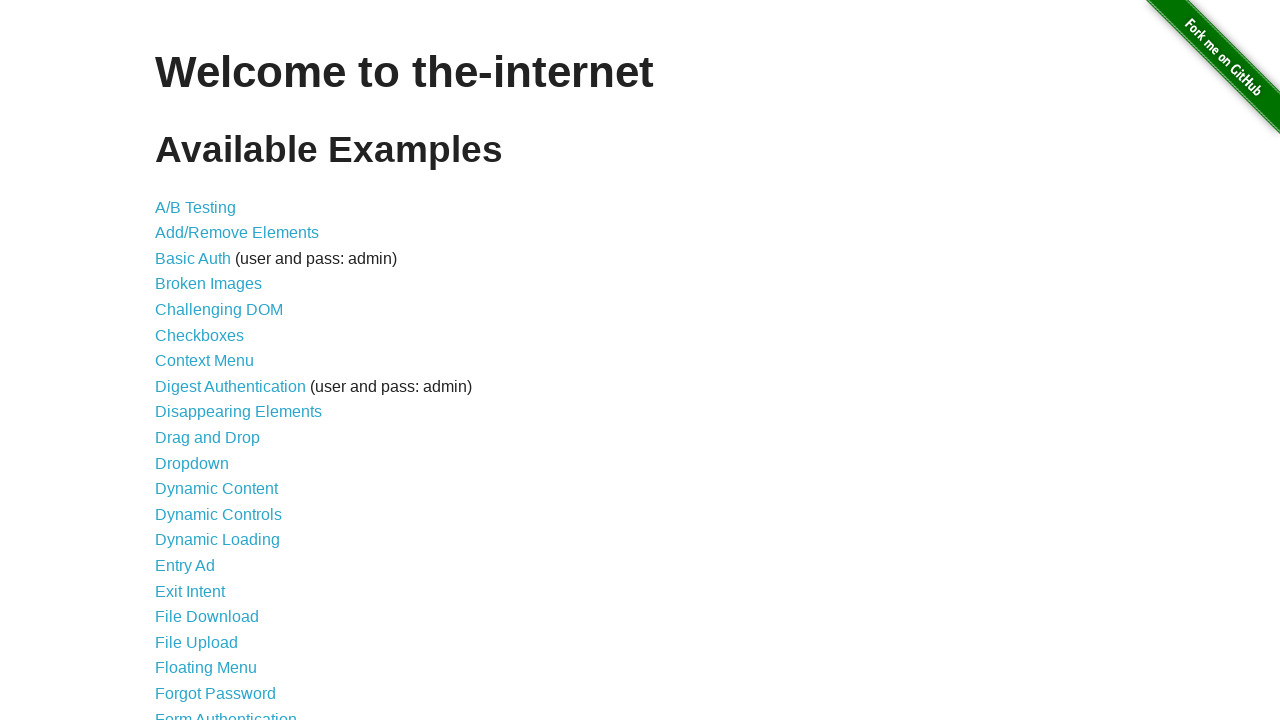

Displayed basic growl notification with title 'GET' and message '/'
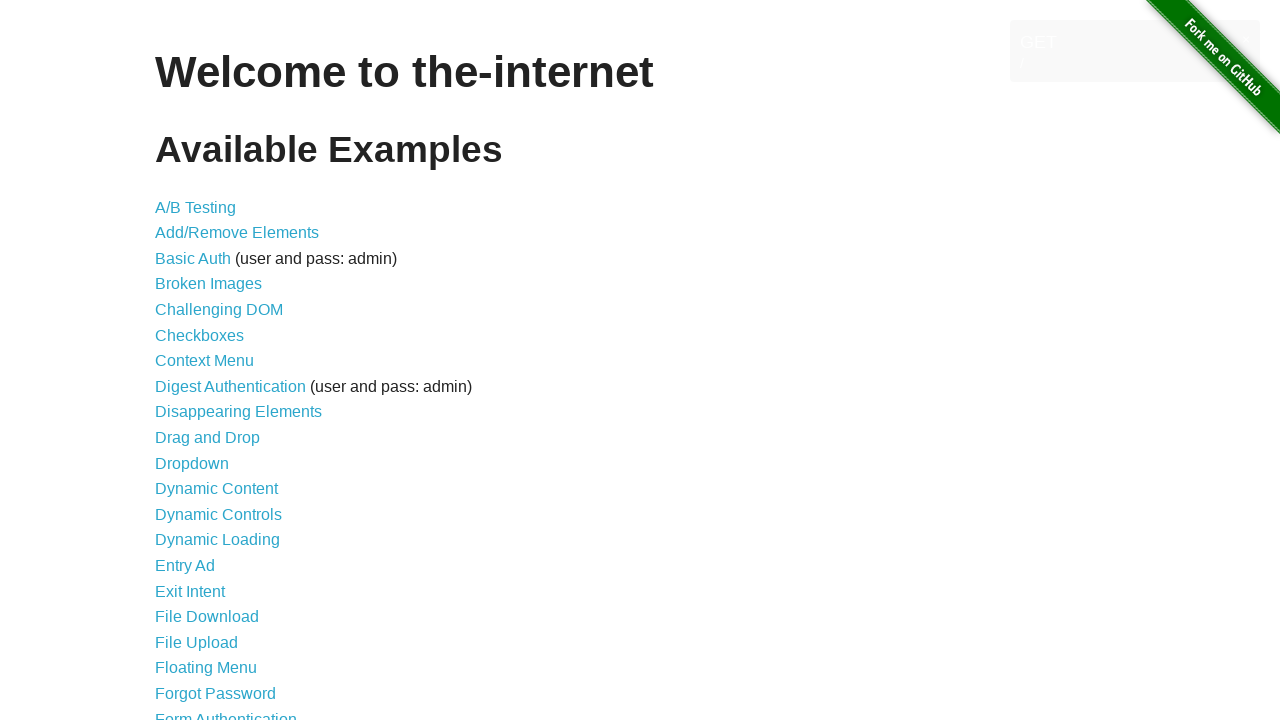

Displayed error notification with red styling
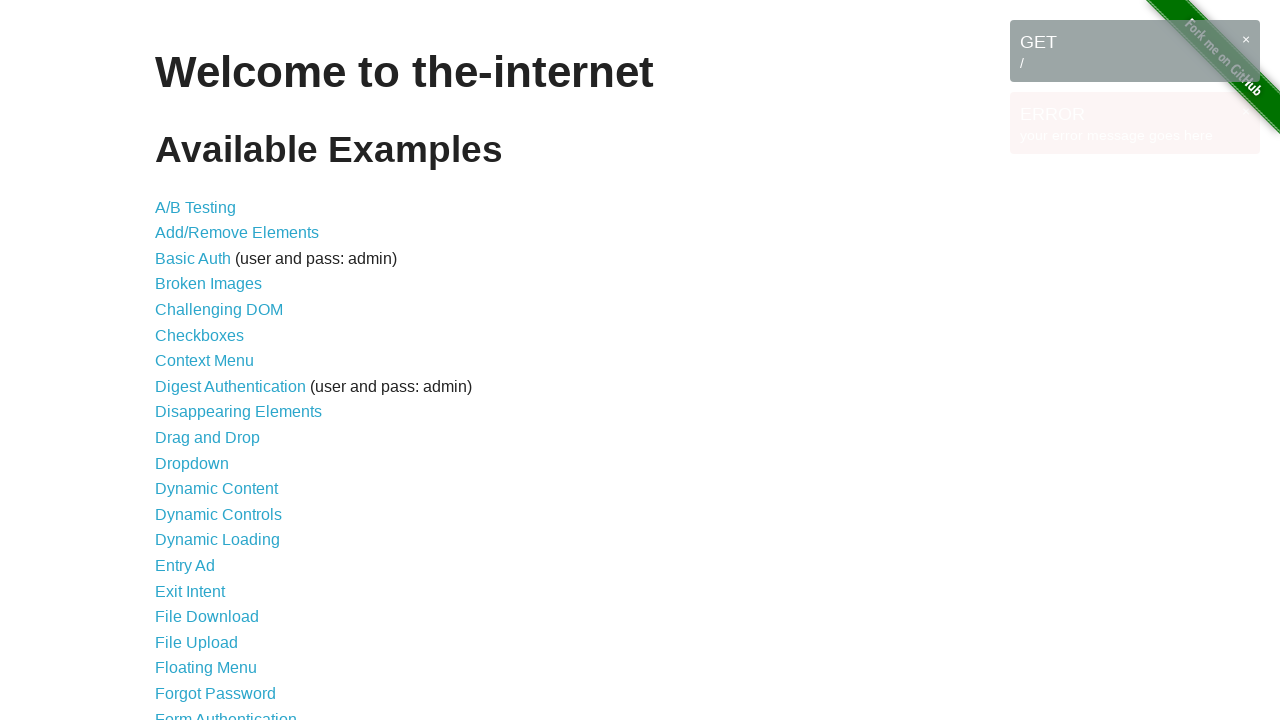

Displayed notice notification
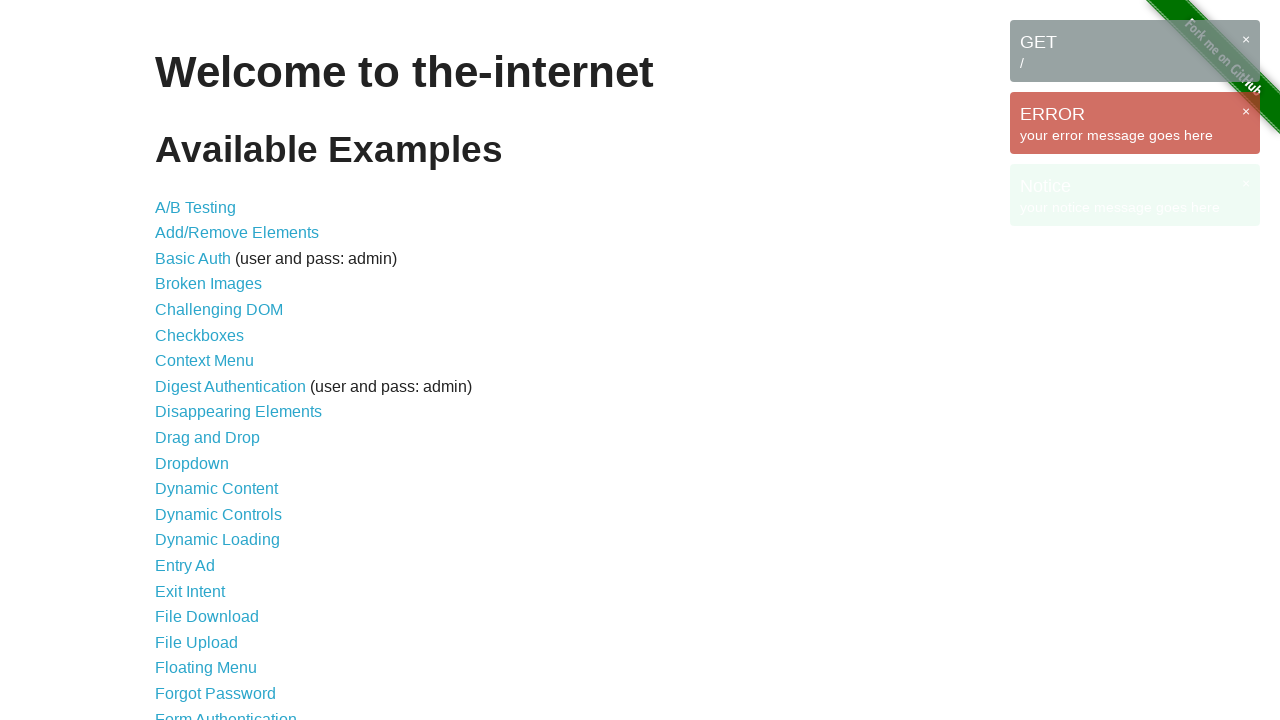

Displayed warning notification with yellow styling
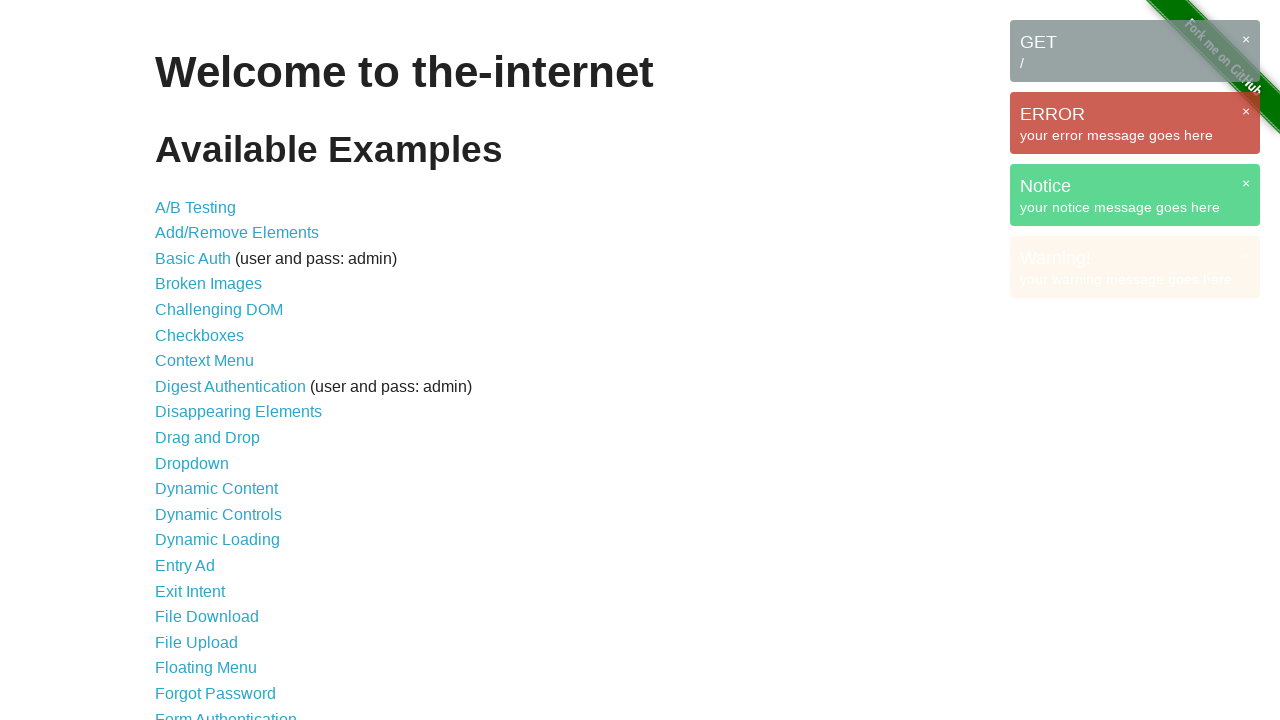

Waited 3 seconds to view all notifications
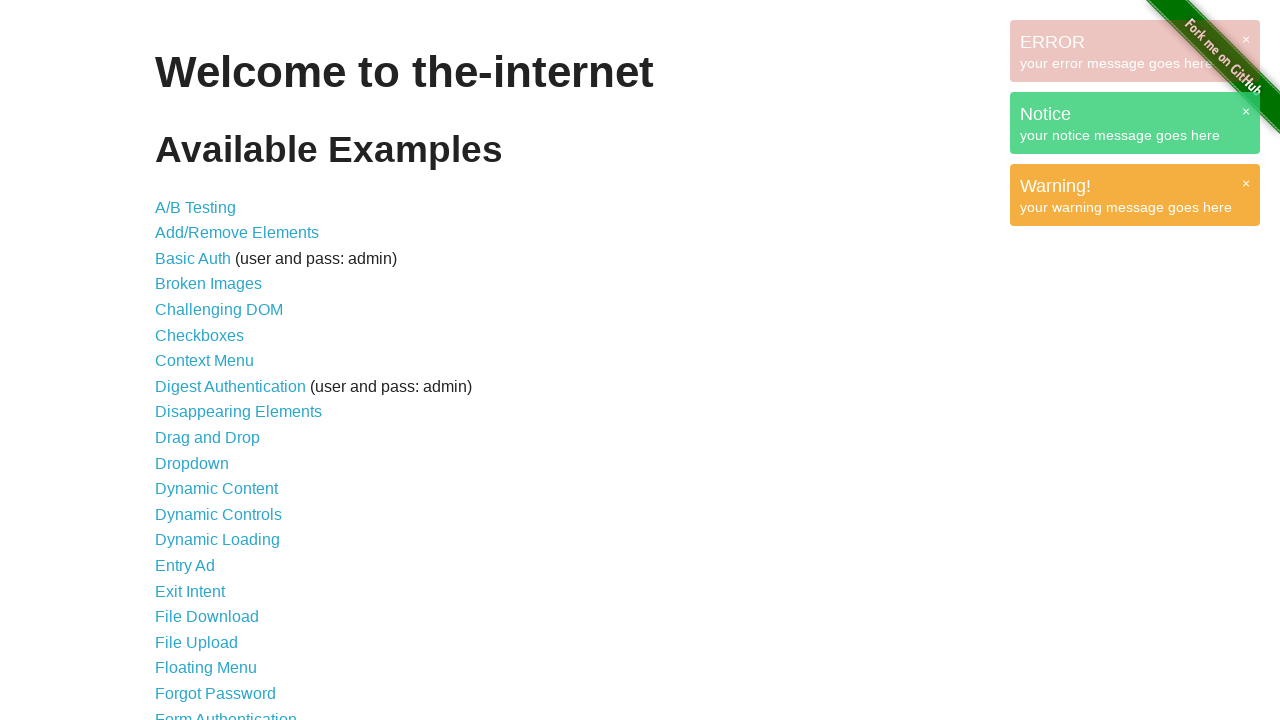

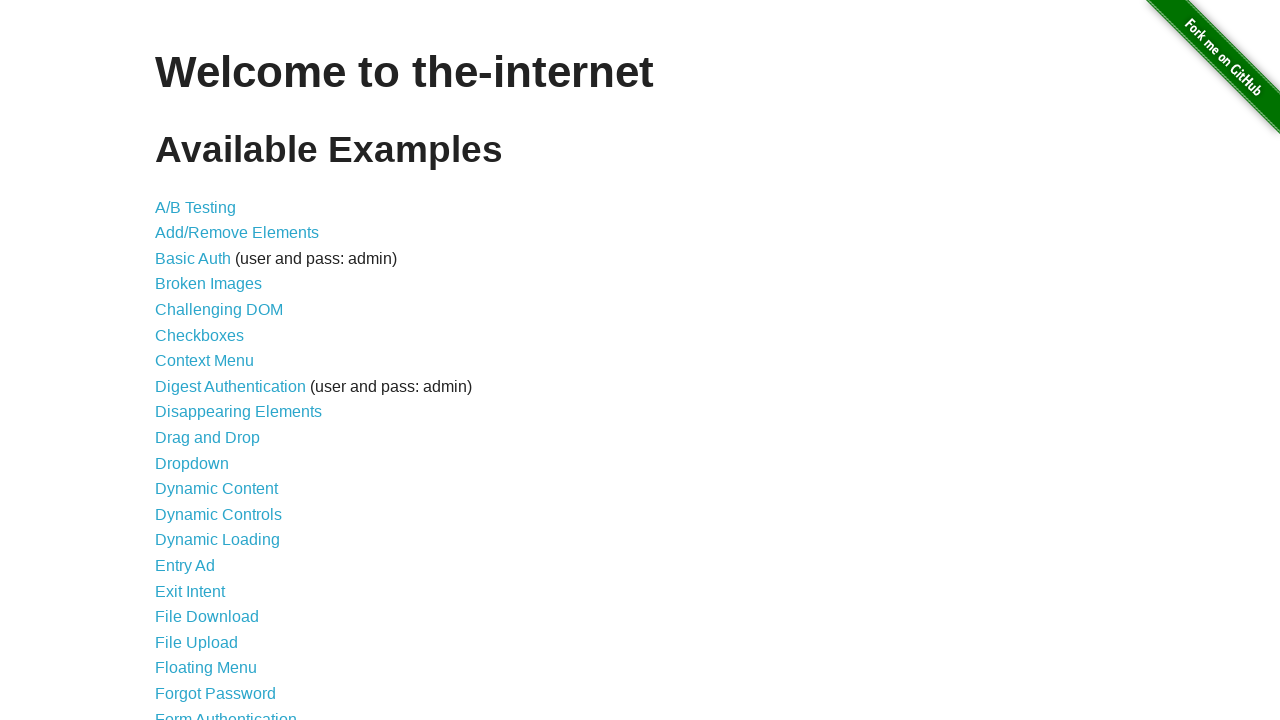